Verifies that the Click Me button is enabled on the buttons page

Starting URL: https://demoqa.com/elements

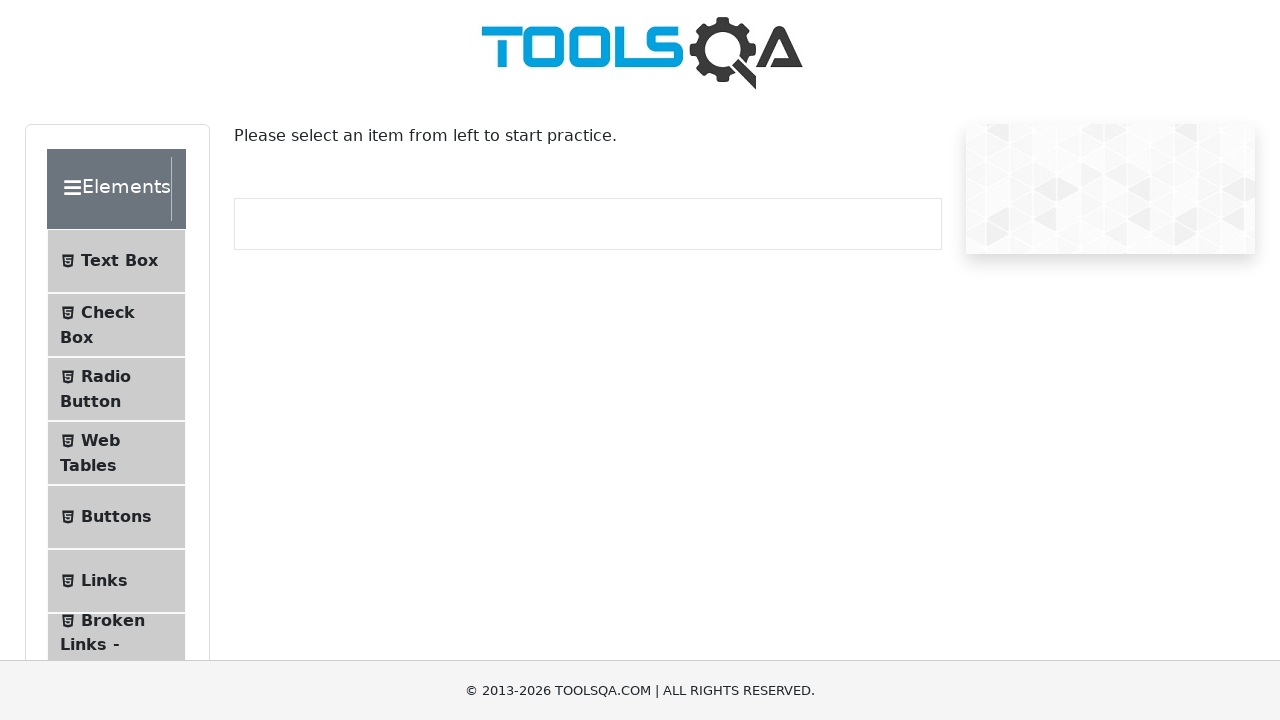

Clicked Buttons menu item at (116, 517) on internal:text="Buttons"i
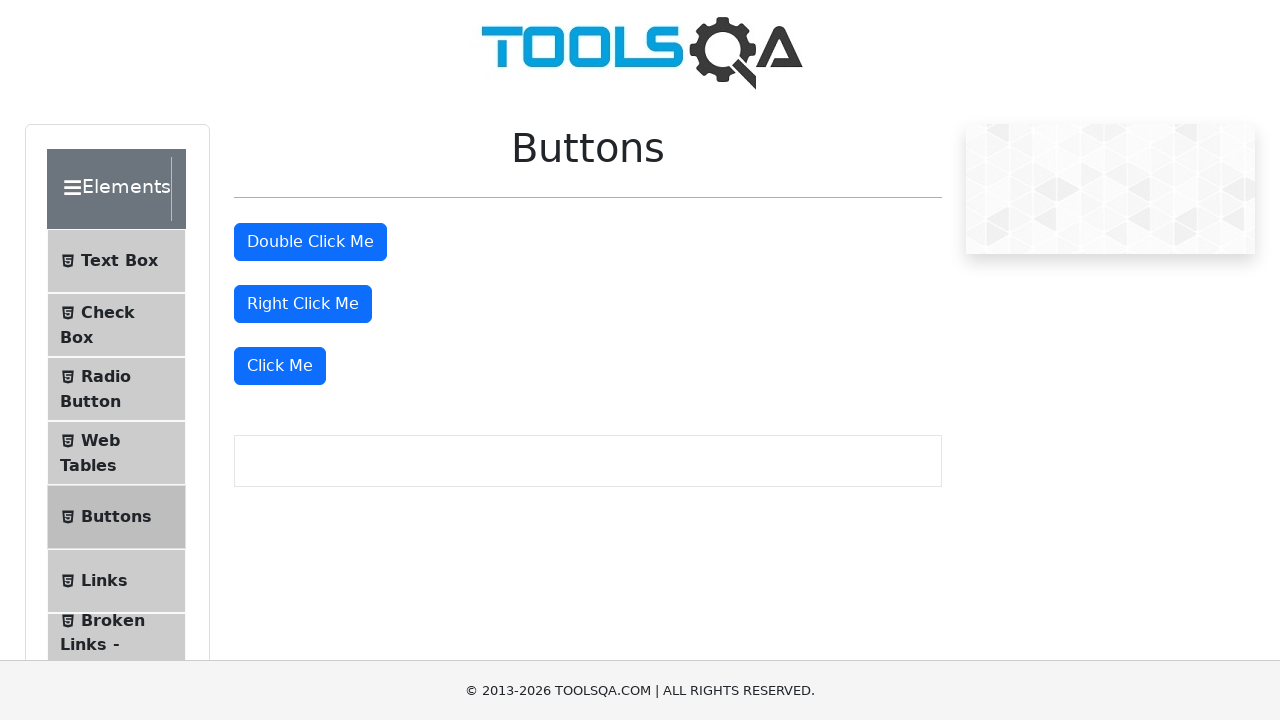

Buttons page loaded
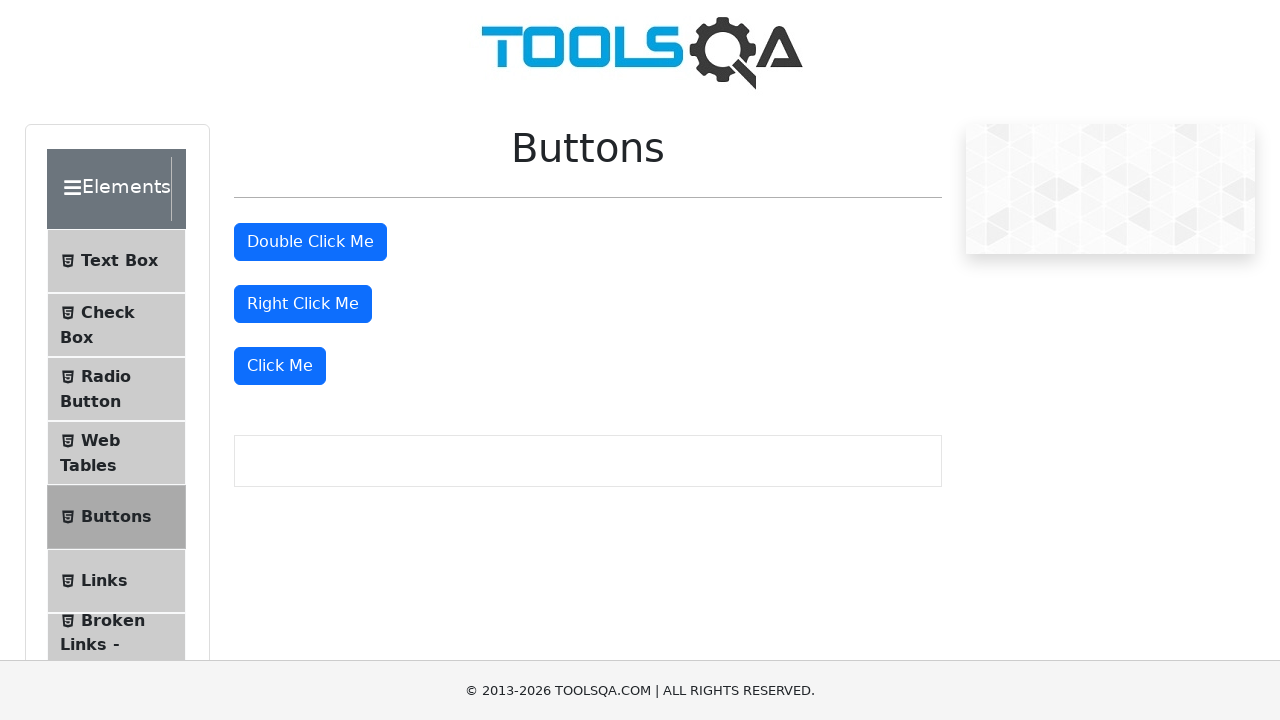

Click Me button is visible and enabled
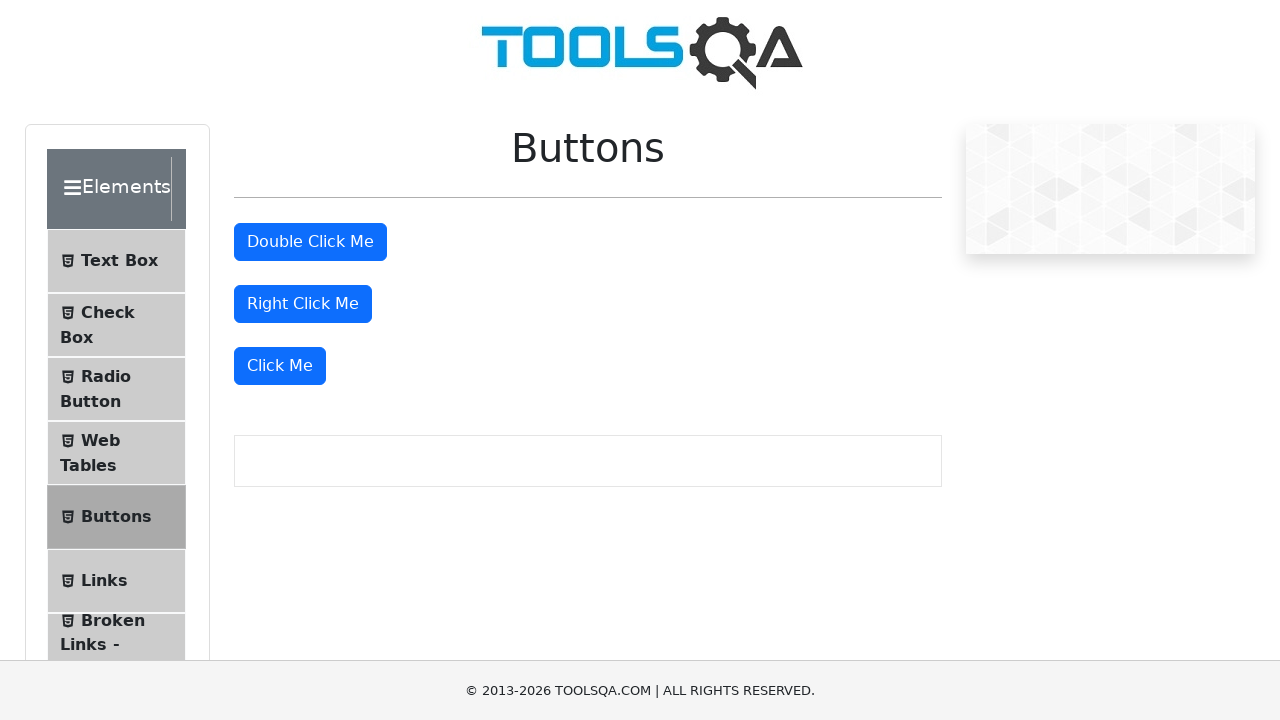

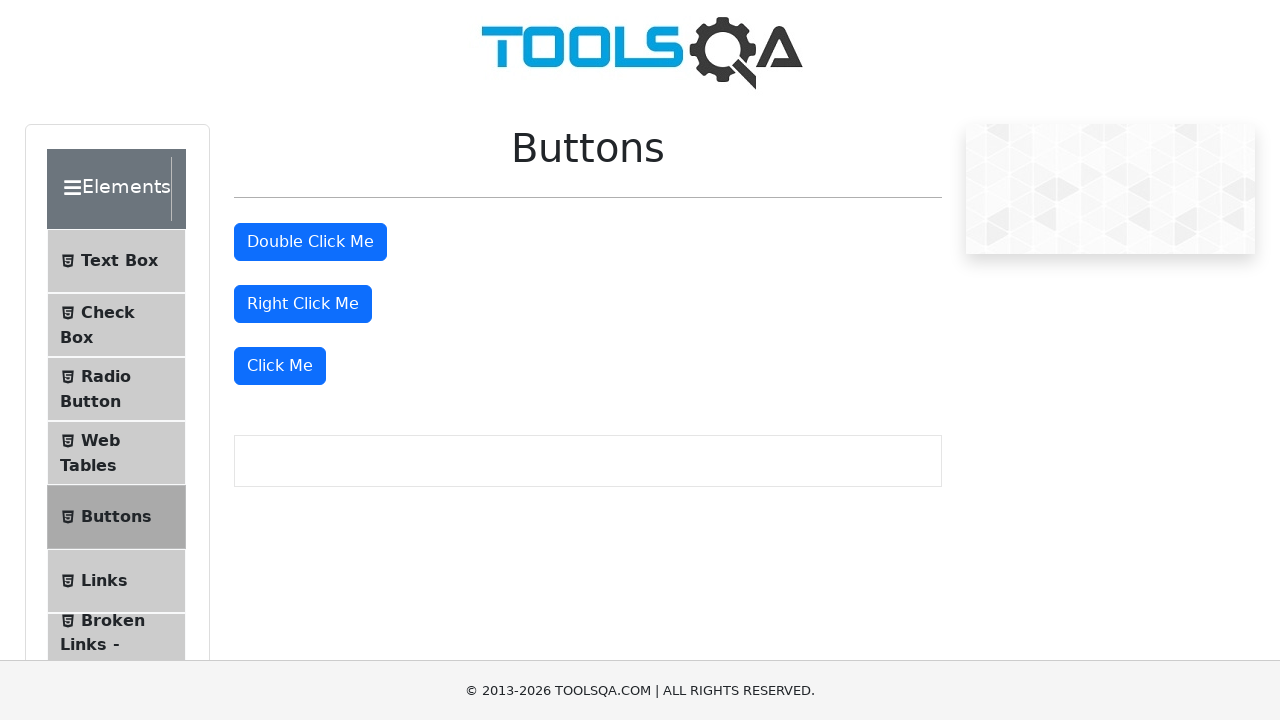